Tests browser back button navigation through filter views (All, Active, Completed).

Starting URL: https://demo.playwright.dev/todomvc

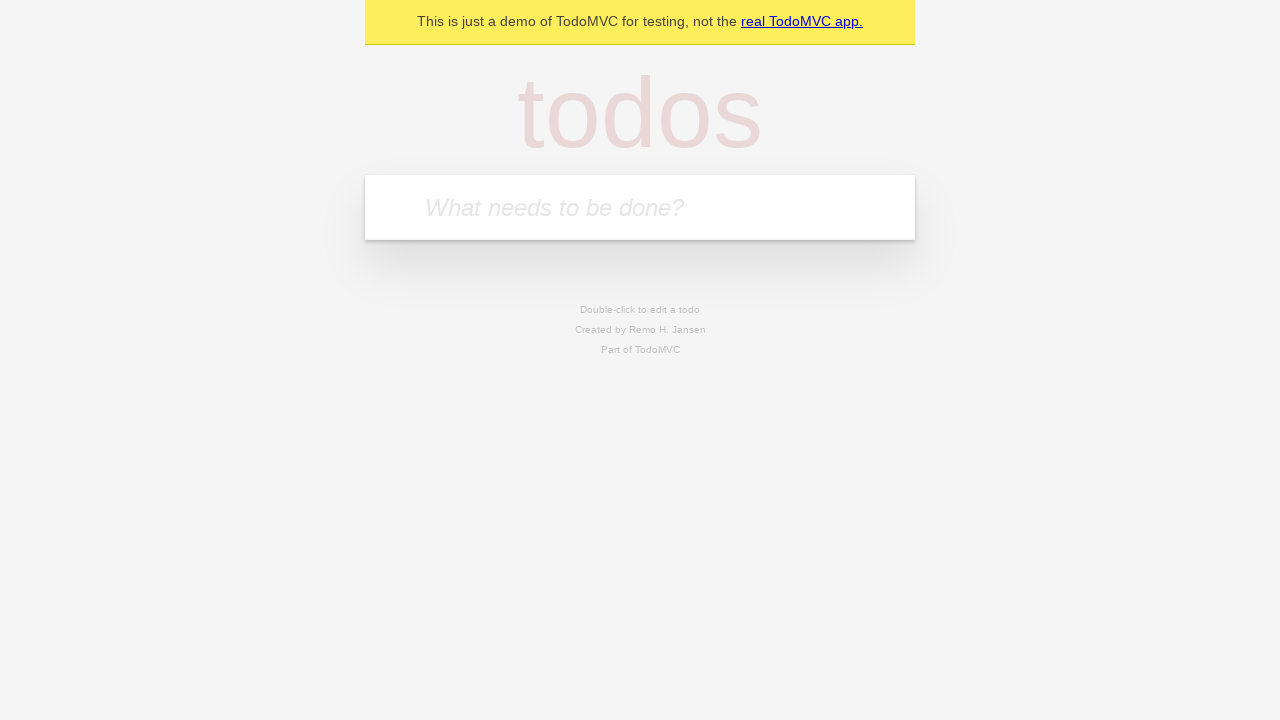

Filled todo input with 'buy some cheese' on internal:attr=[placeholder="What needs to be done?"i]
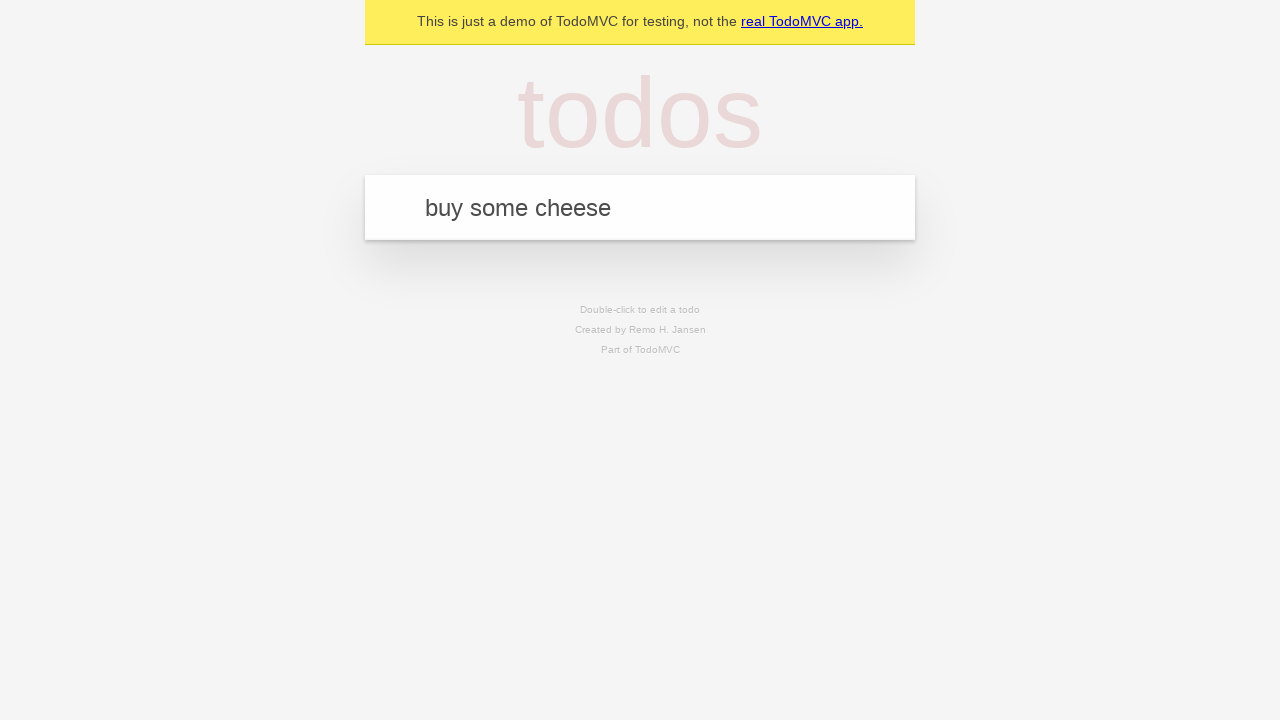

Pressed Enter to add first todo on internal:attr=[placeholder="What needs to be done?"i]
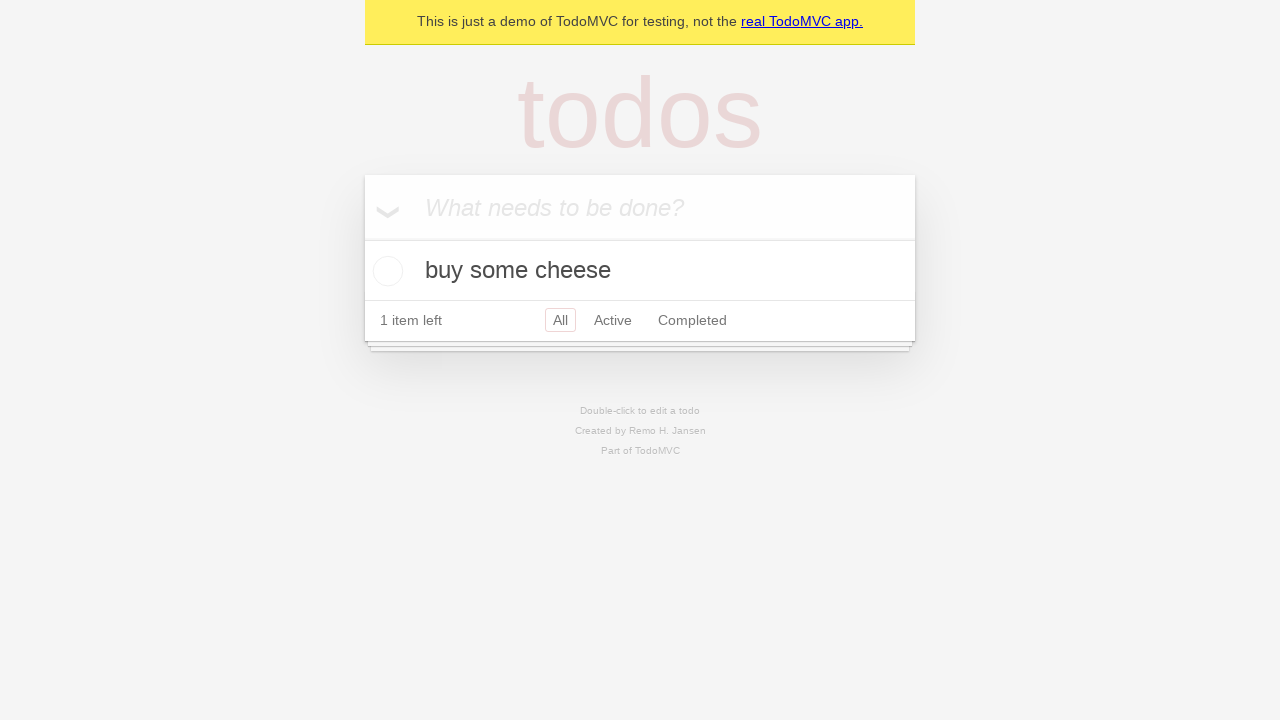

Filled todo input with 'feed the cat' on internal:attr=[placeholder="What needs to be done?"i]
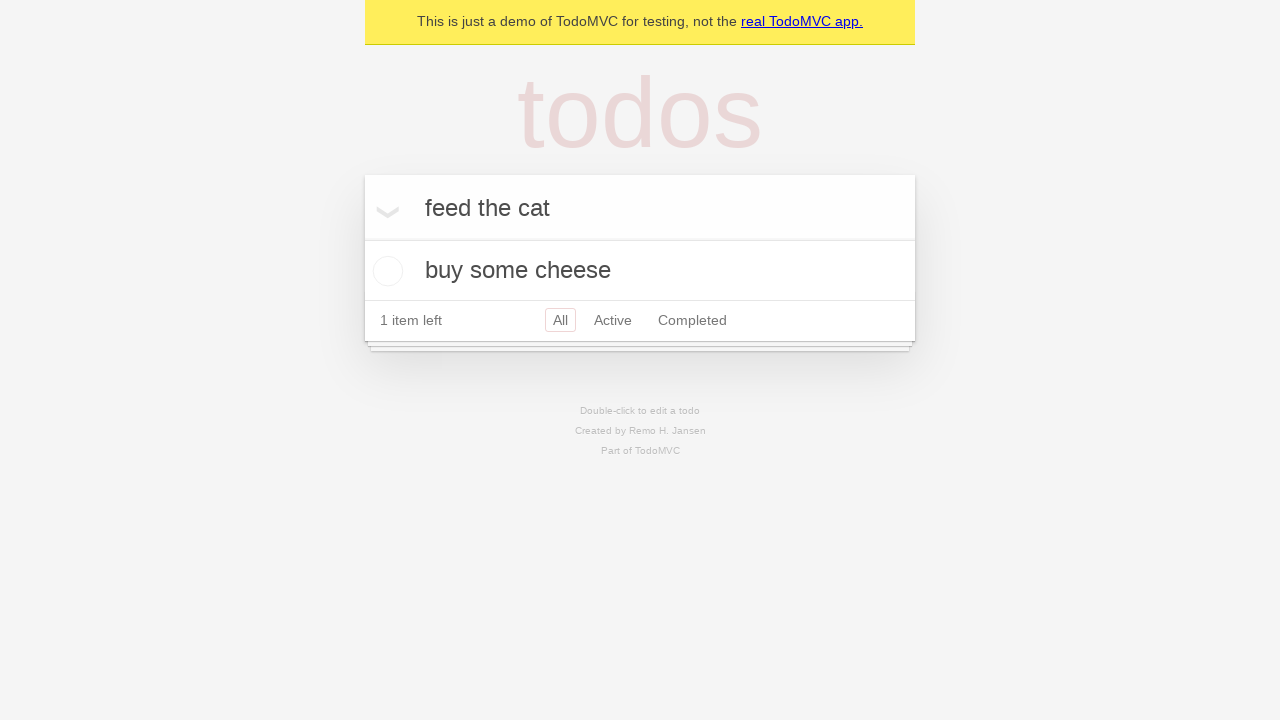

Pressed Enter to add second todo on internal:attr=[placeholder="What needs to be done?"i]
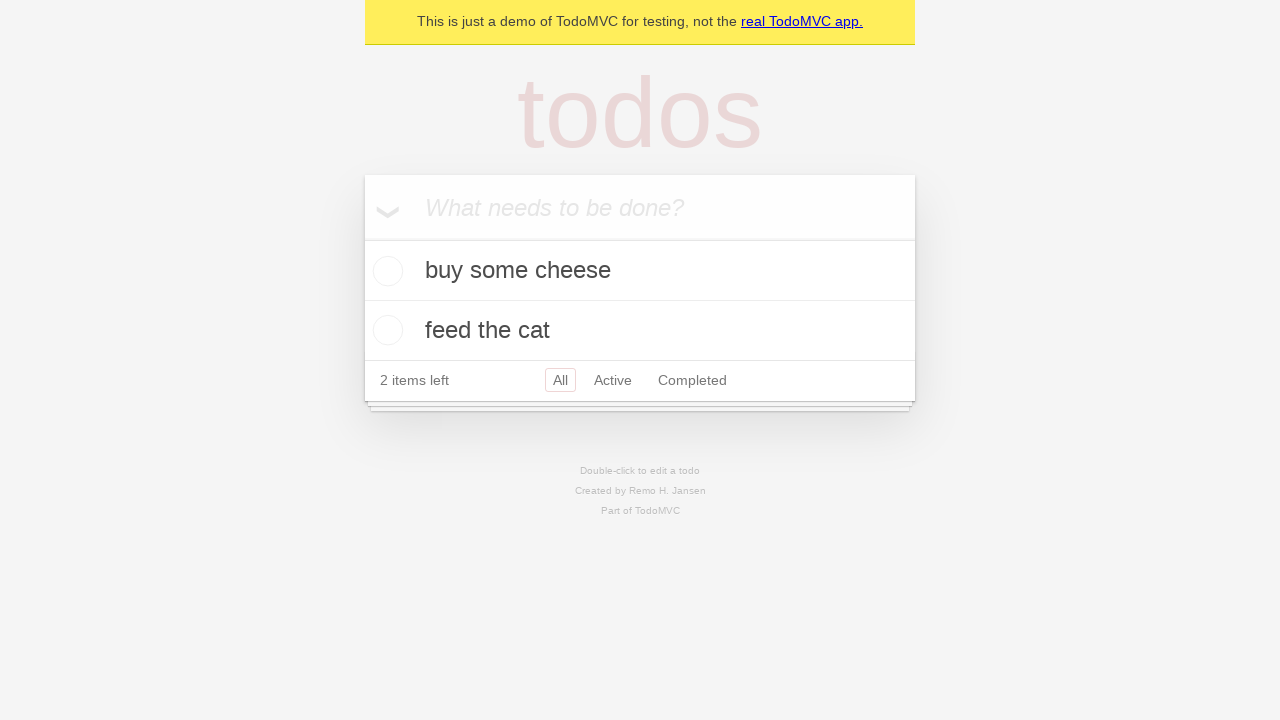

Filled todo input with 'book a doctors appointment' on internal:attr=[placeholder="What needs to be done?"i]
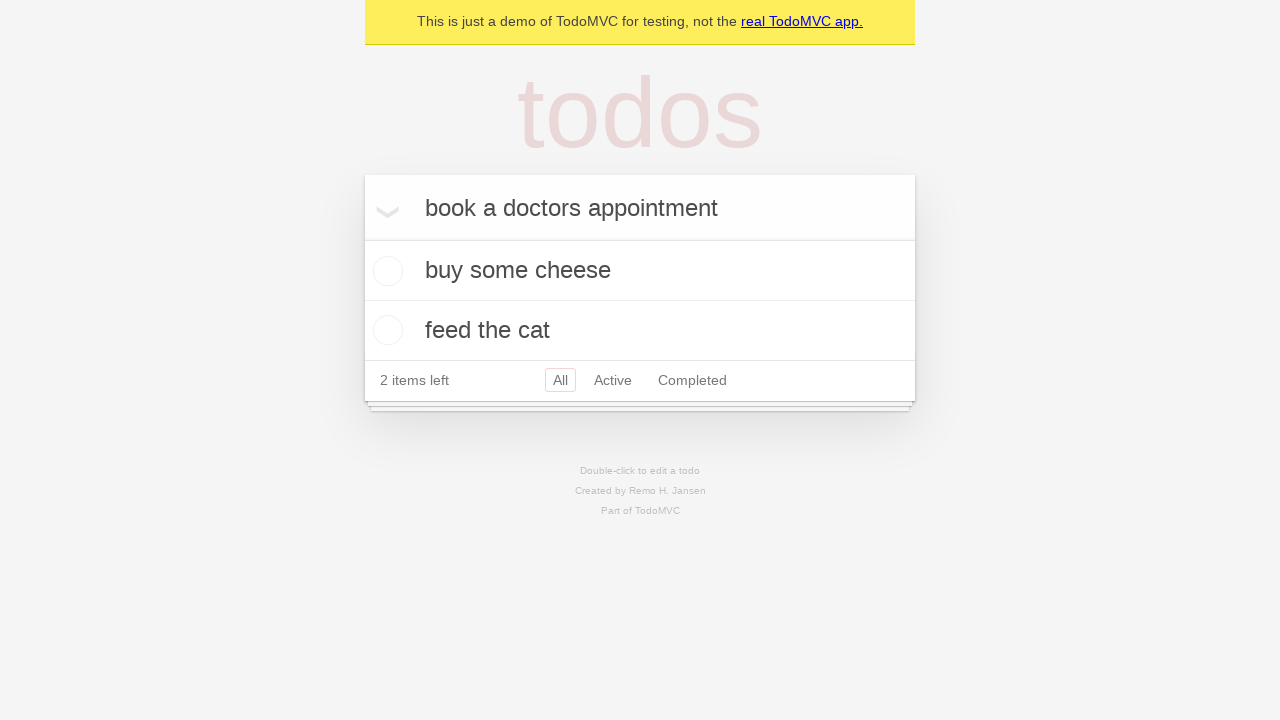

Pressed Enter to add third todo on internal:attr=[placeholder="What needs to be done?"i]
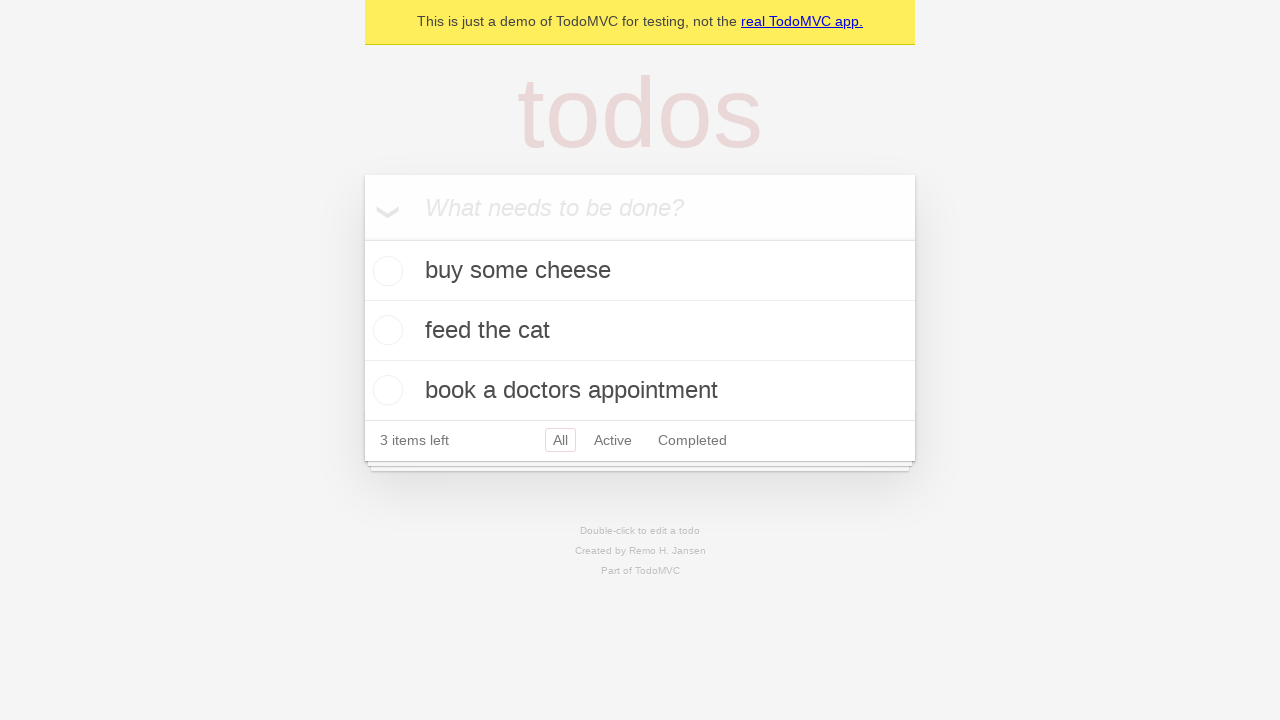

Checked the second todo item at (385, 330) on internal:testid=[data-testid="todo-item"s] >> nth=1 >> internal:role=checkbox
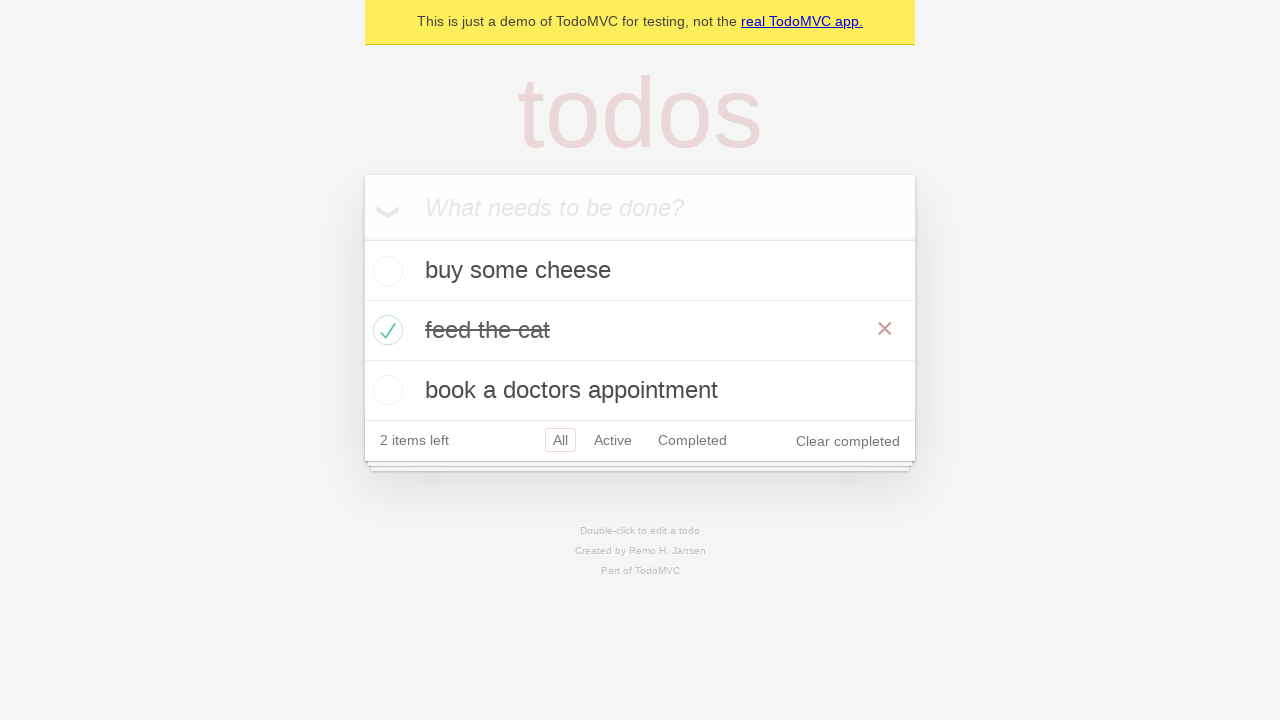

Clicked 'All' filter link at (560, 440) on internal:role=link[name="All"i]
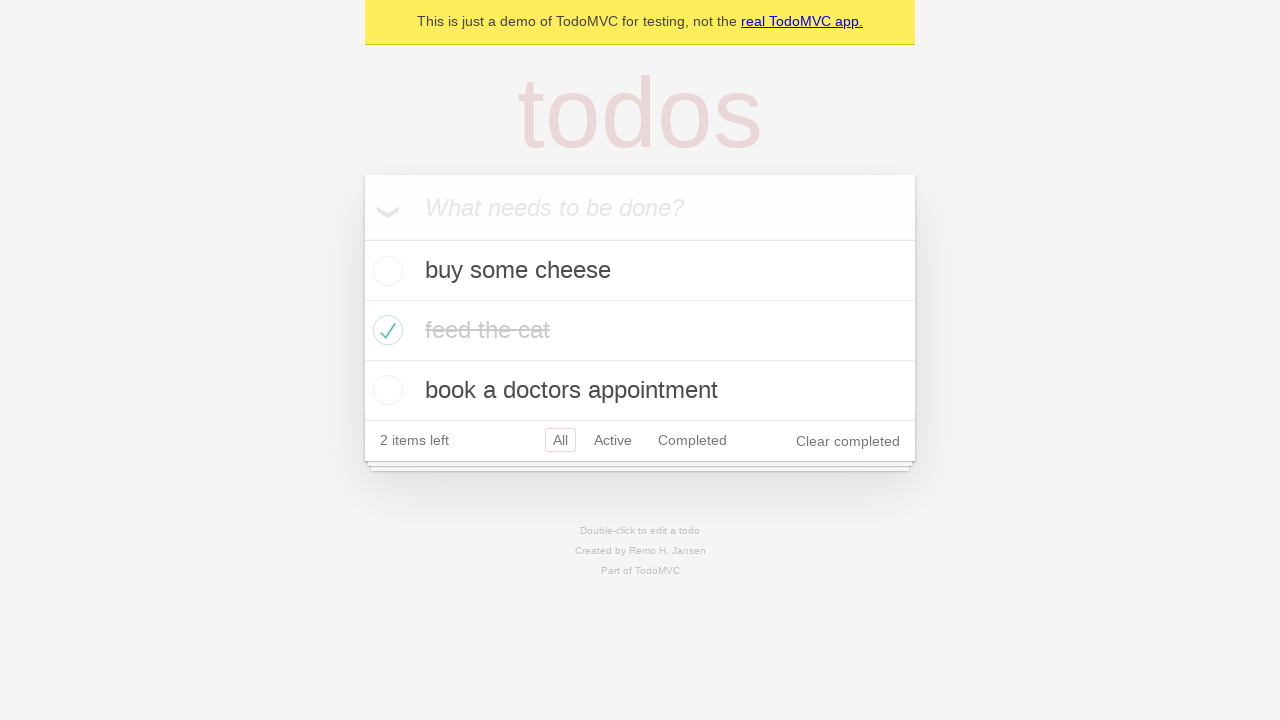

Clicked 'Active' filter link at (613, 440) on internal:role=link[name="Active"i]
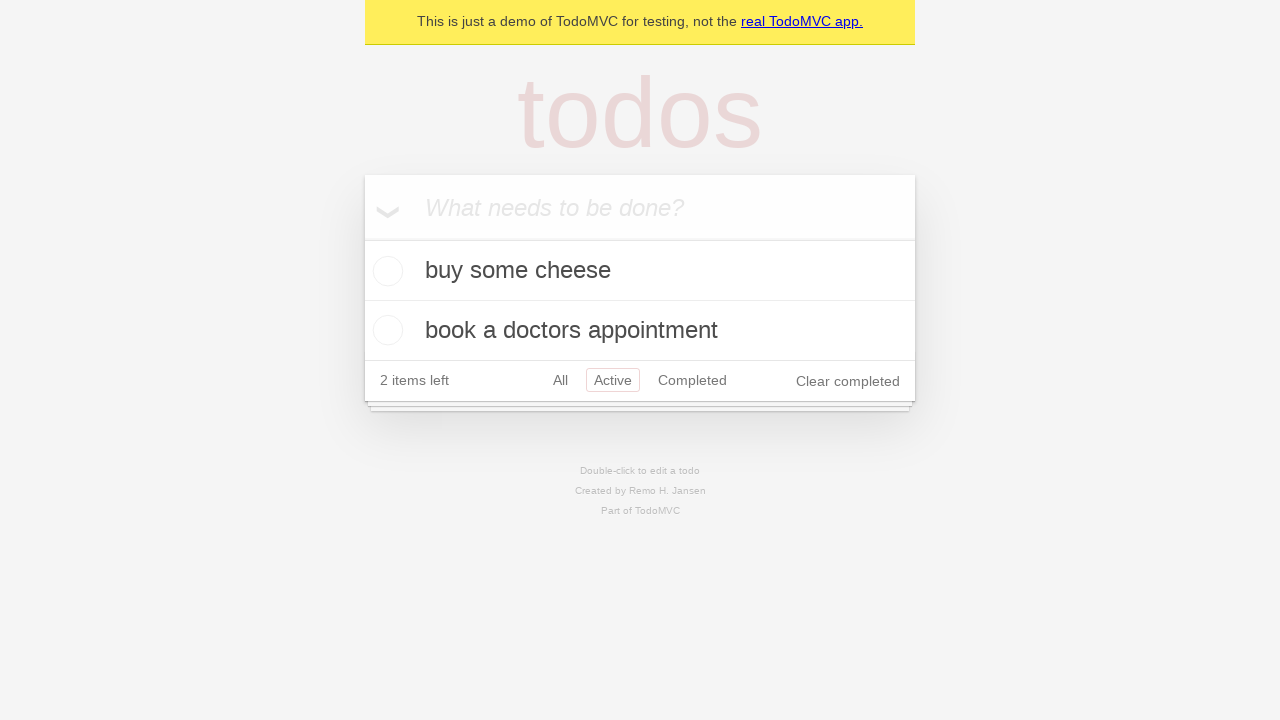

Clicked 'Completed' filter link at (692, 380) on internal:role=link[name="Completed"i]
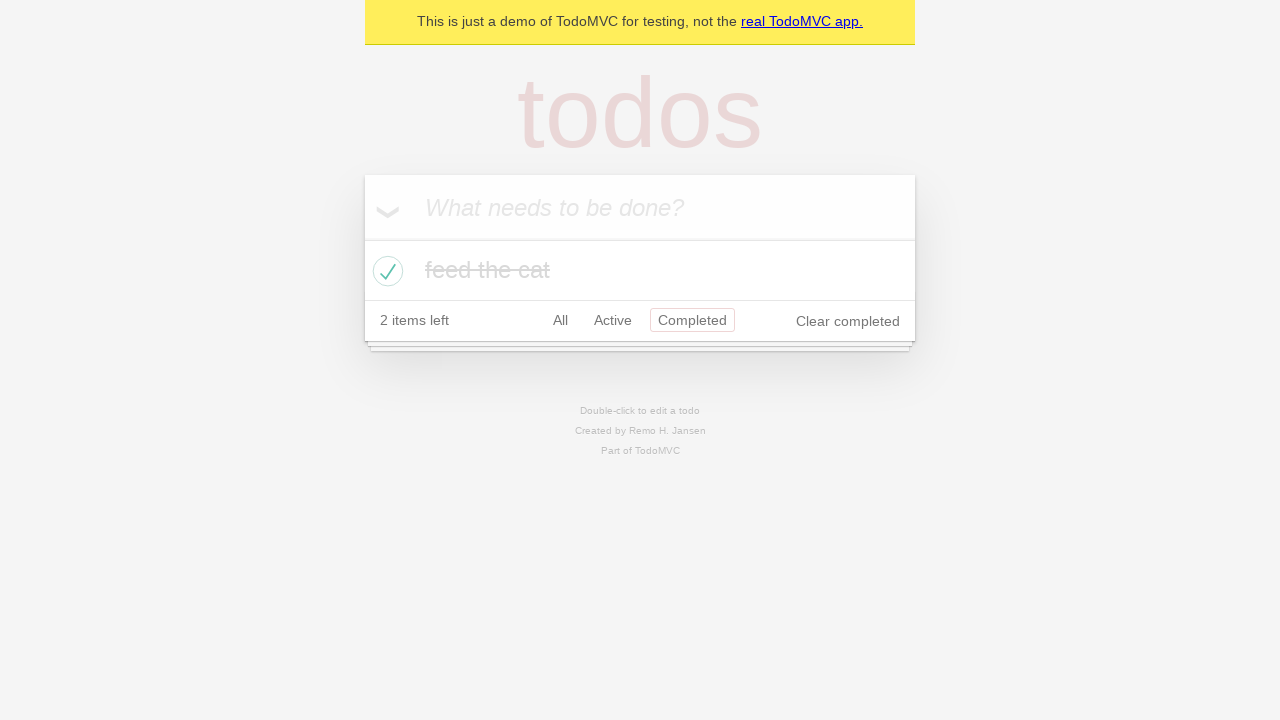

Navigated back to 'Active' filter view
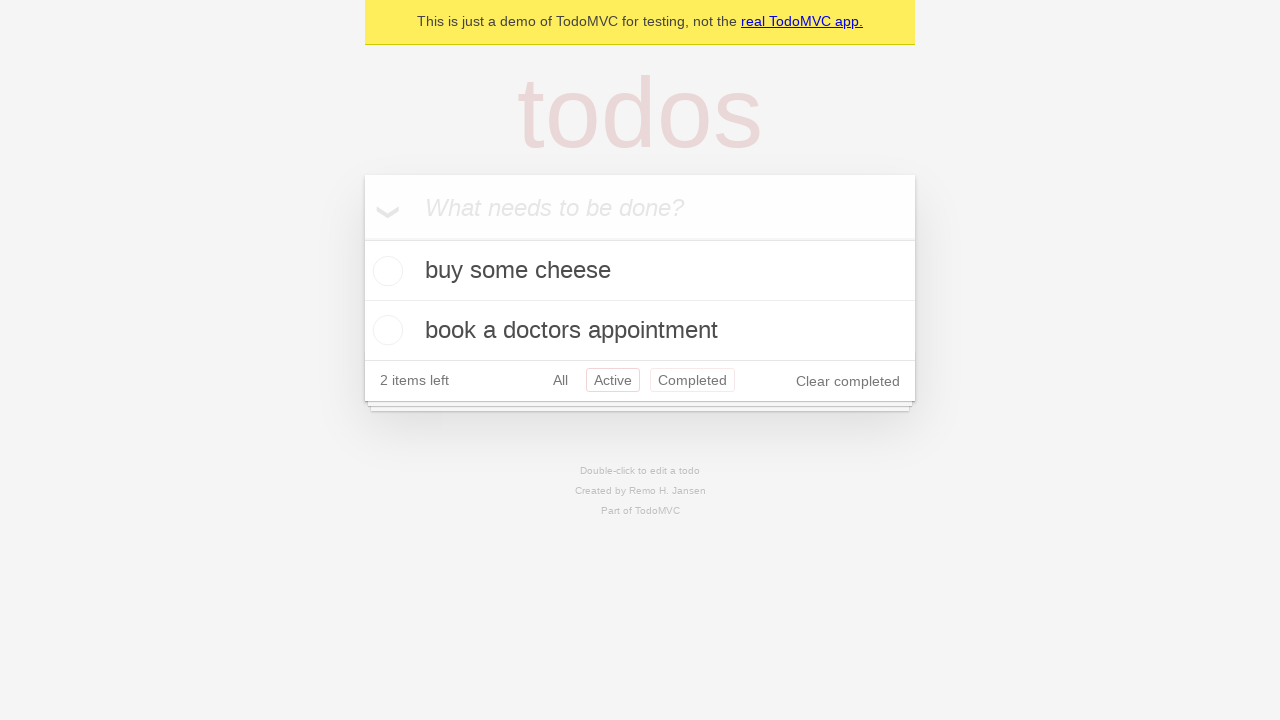

Navigated back to 'All' filter view
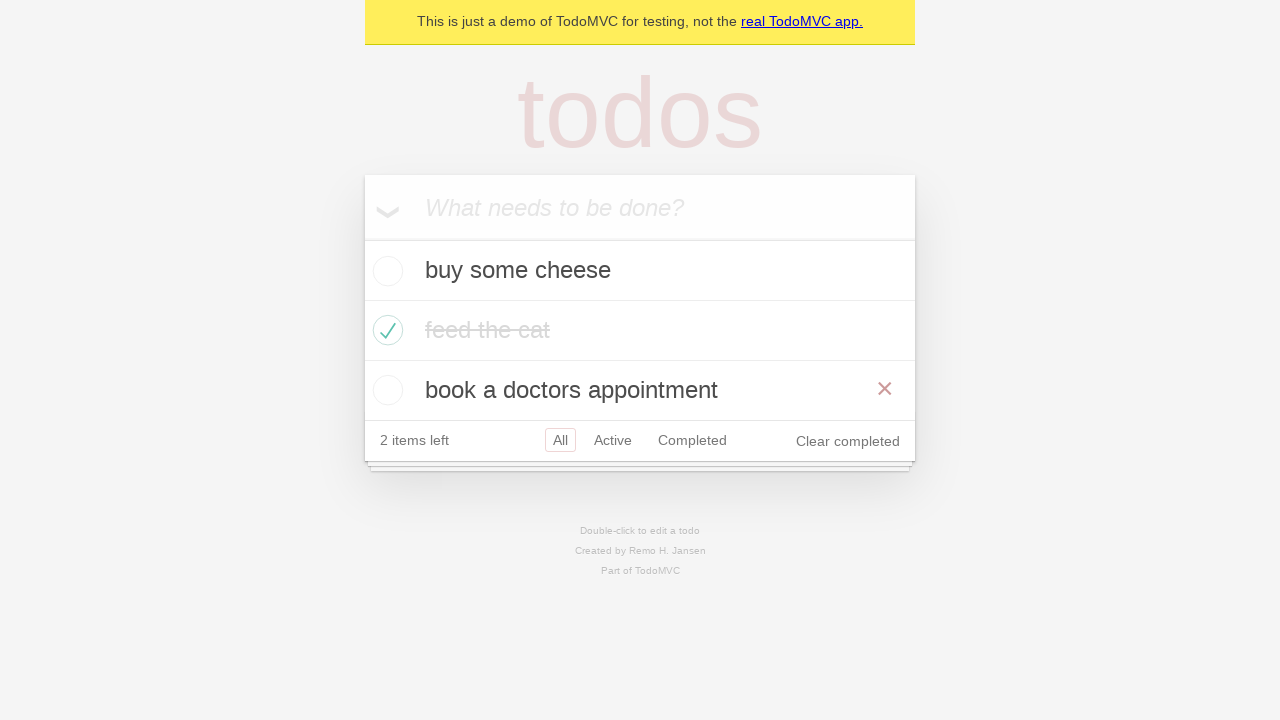

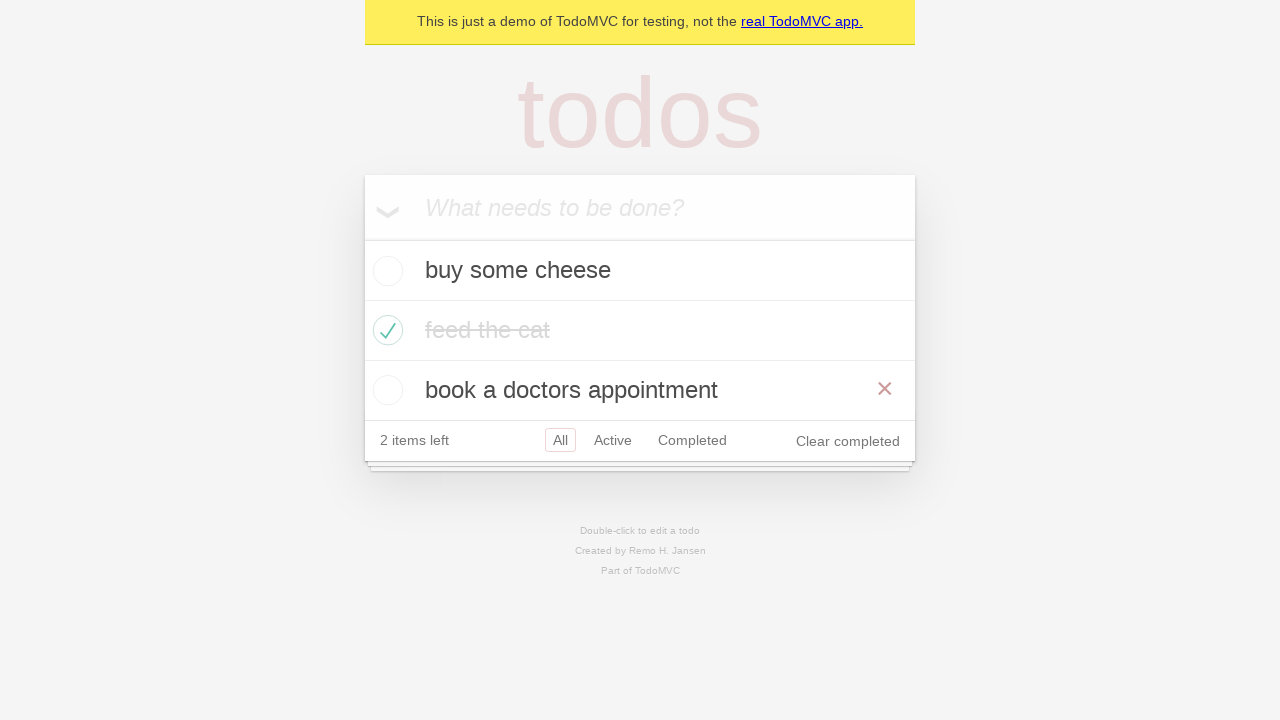